Tests that the website title contains "Prompt" by navigating to the homepage and verifying the page title

Starting URL: https://www.prompt.hu

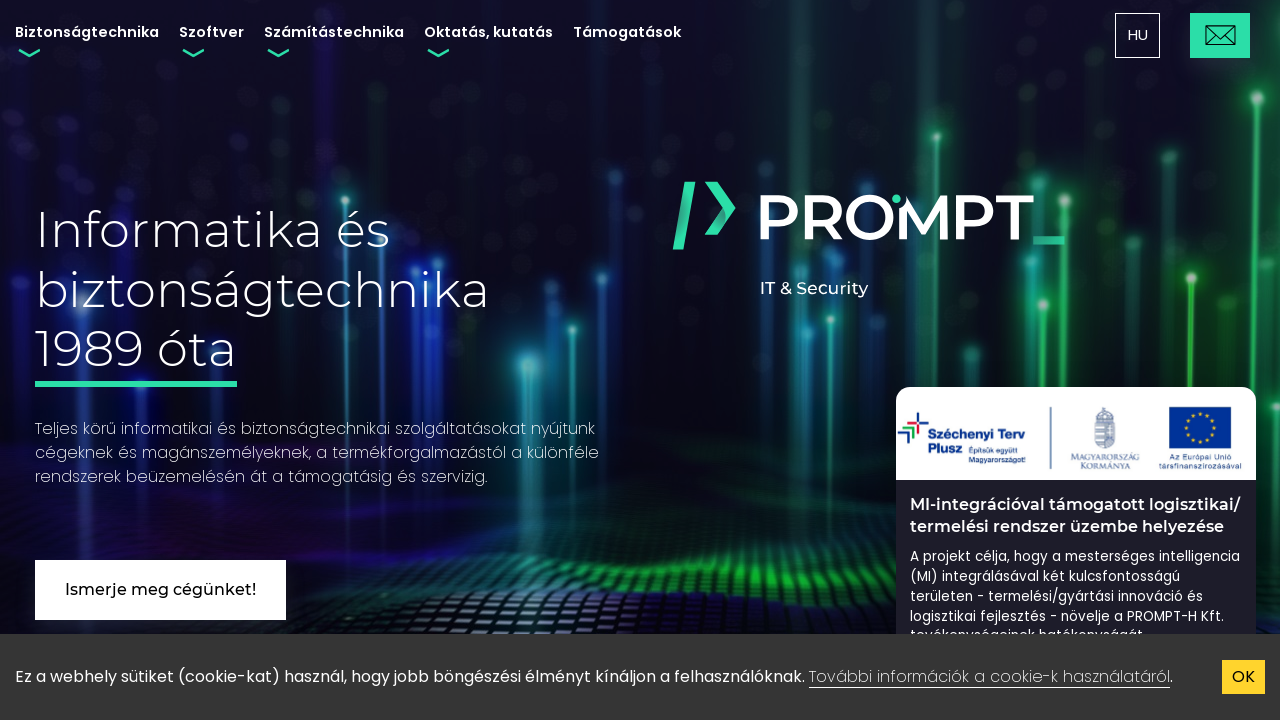

Retrieved page title from https://www.prompt.hu
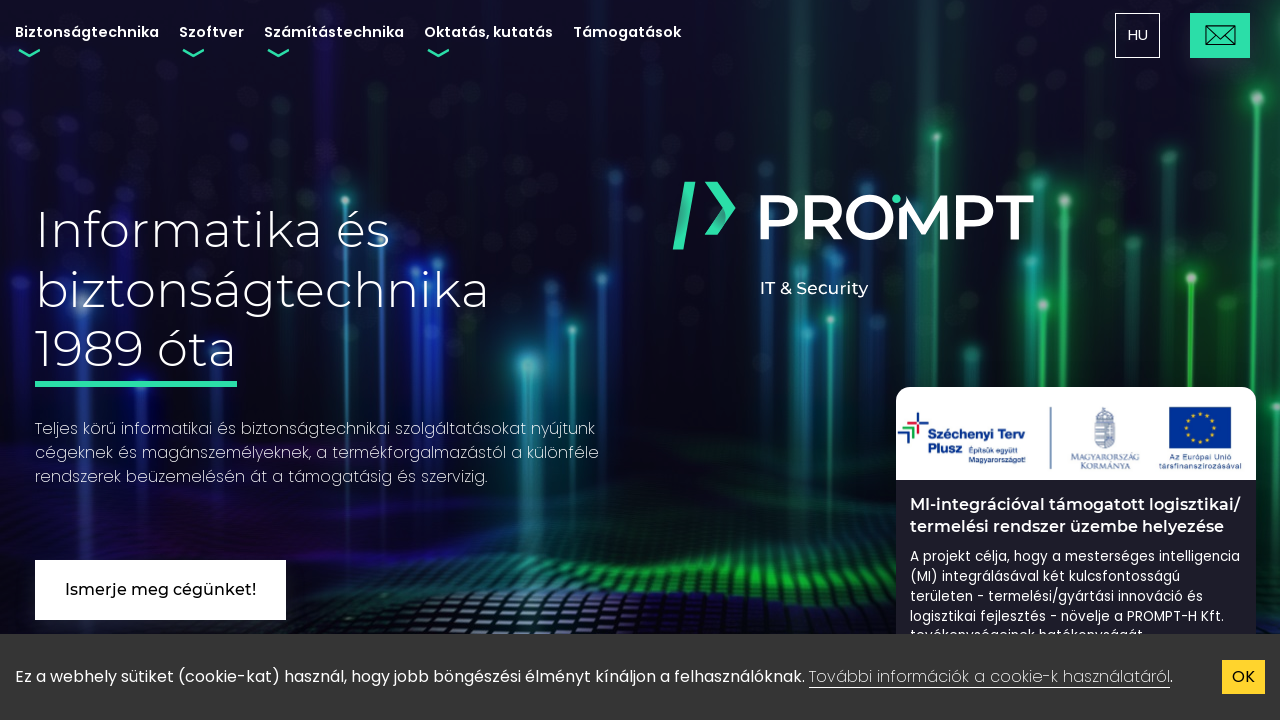

Verified that page title contains 'Prompt'
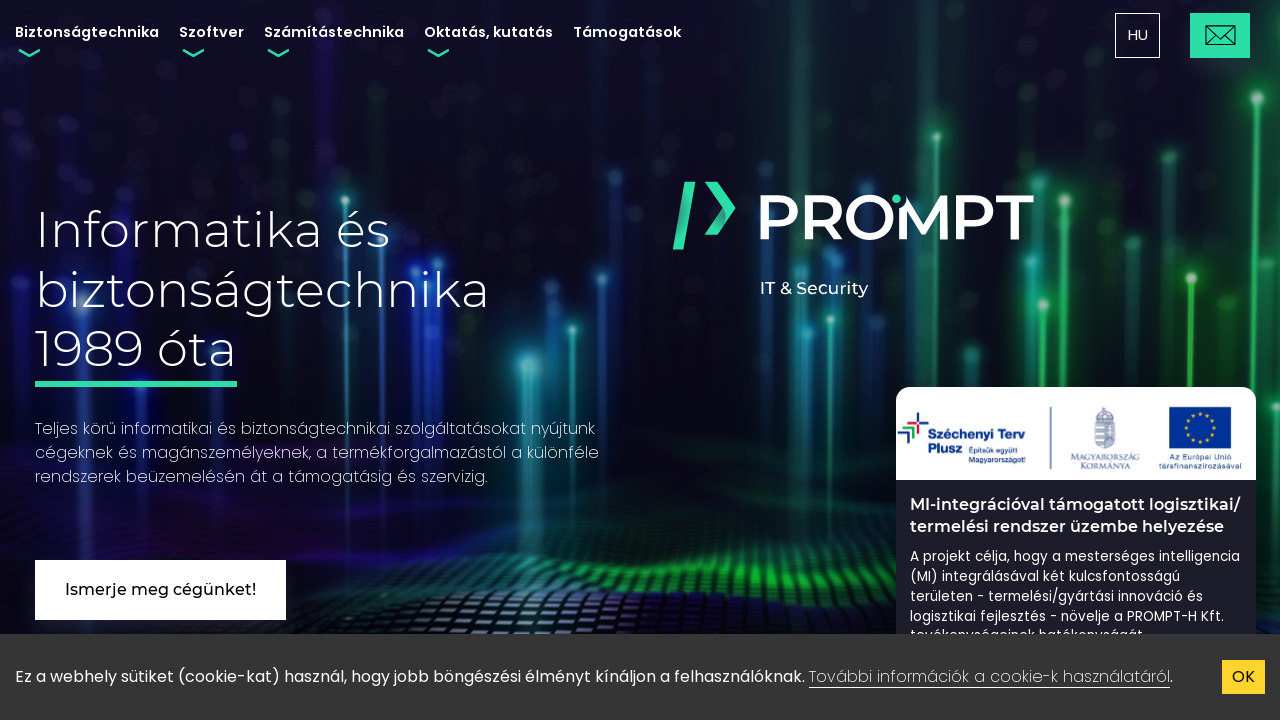

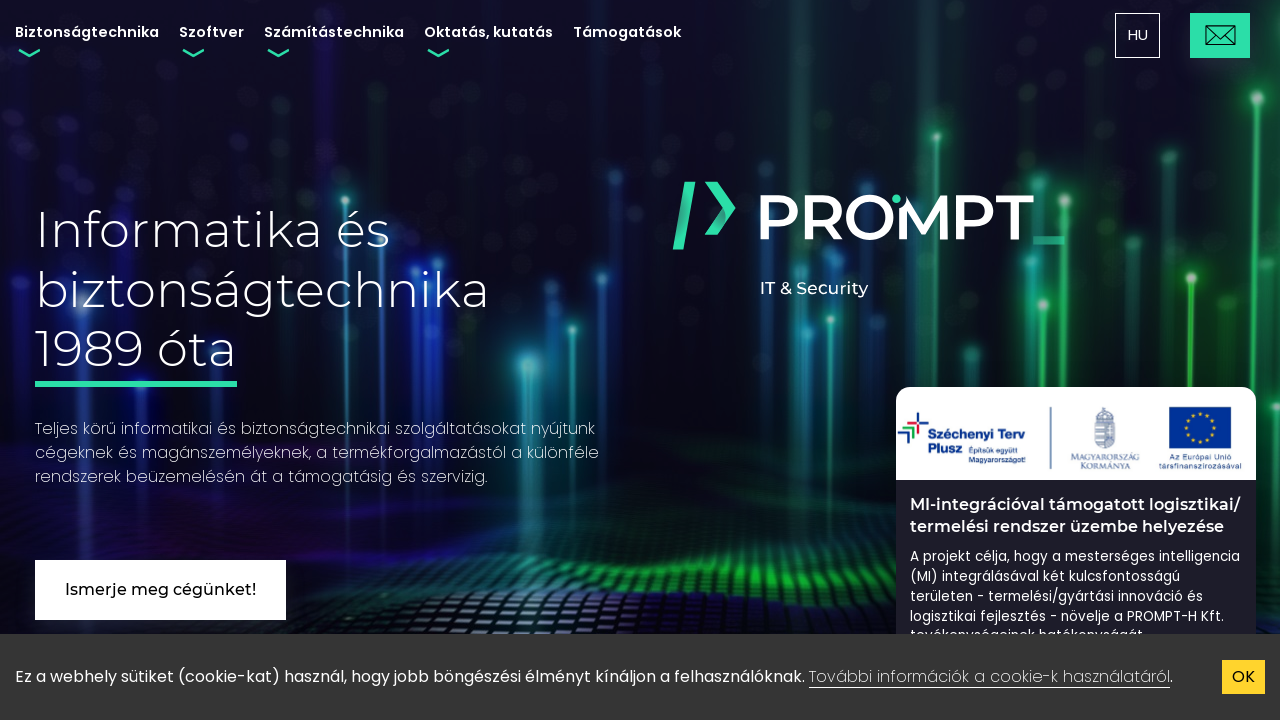